Tests that other controls are hidden when editing a todo item

Starting URL: https://demo.playwright.dev/todomvc

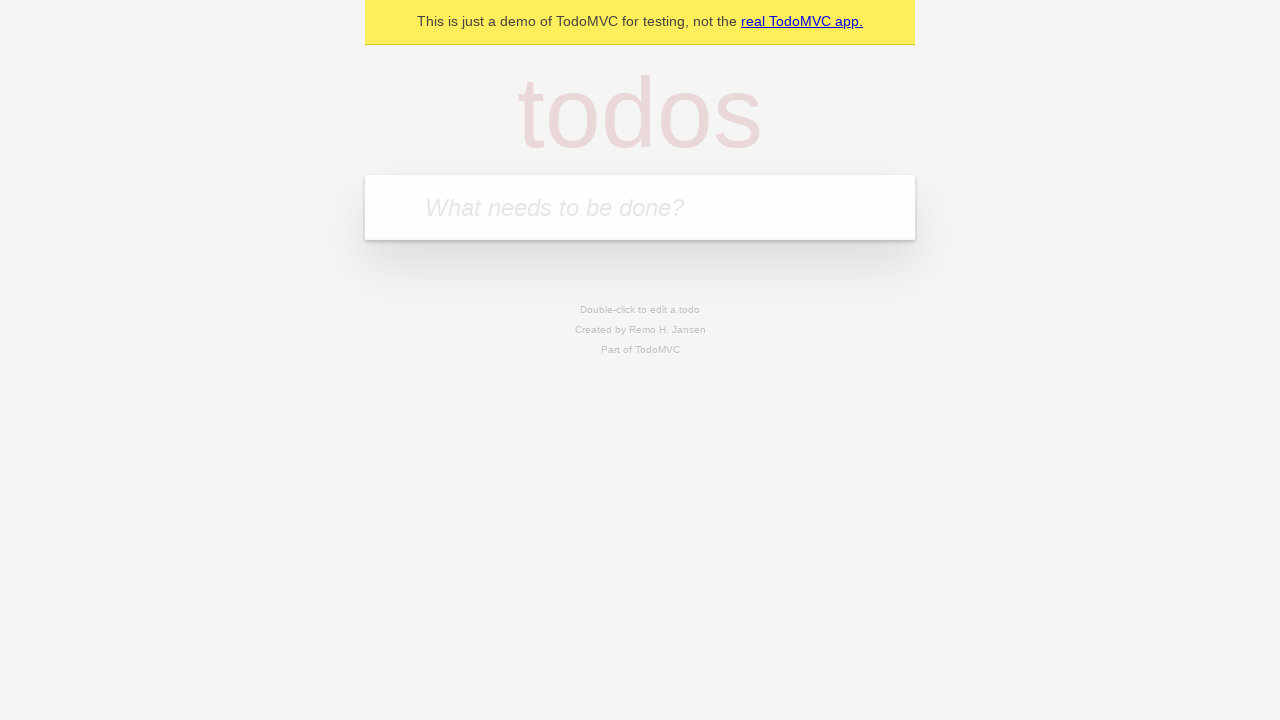

Filled new todo input with 'buy some cheese' on internal:attr=[placeholder="What needs to be done?"i]
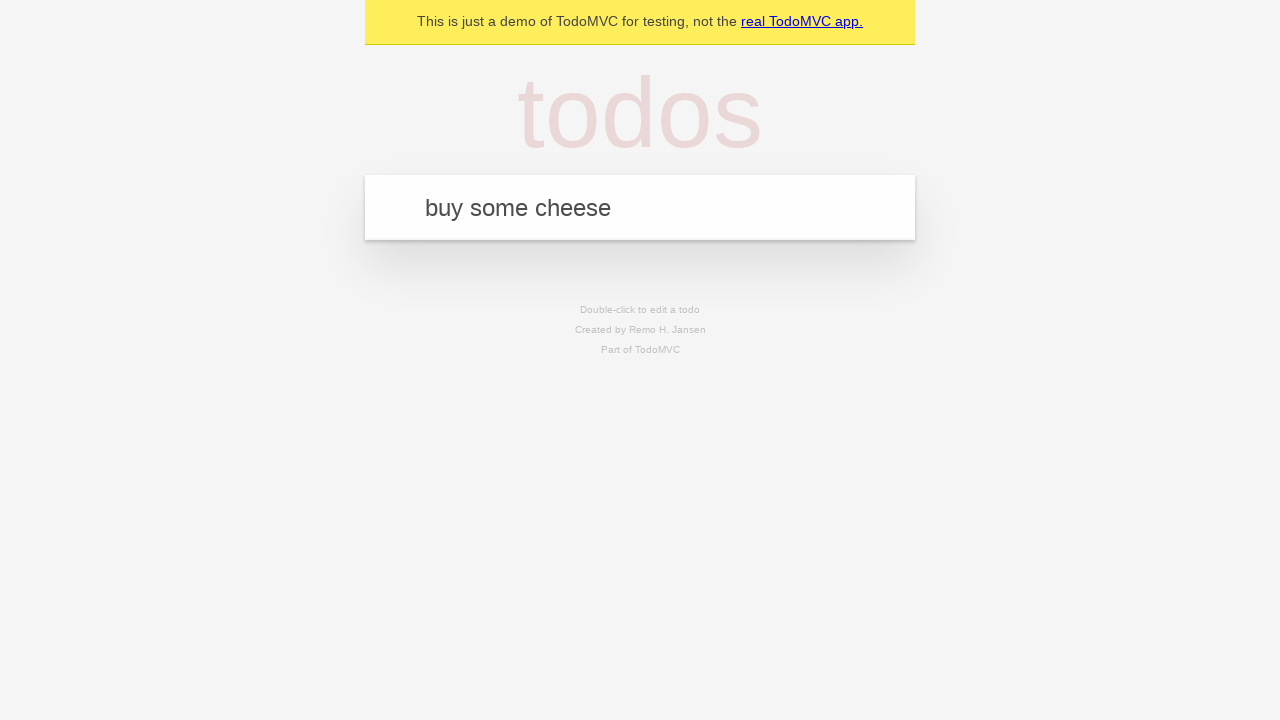

Pressed Enter to create todo item 'buy some cheese' on internal:attr=[placeholder="What needs to be done?"i]
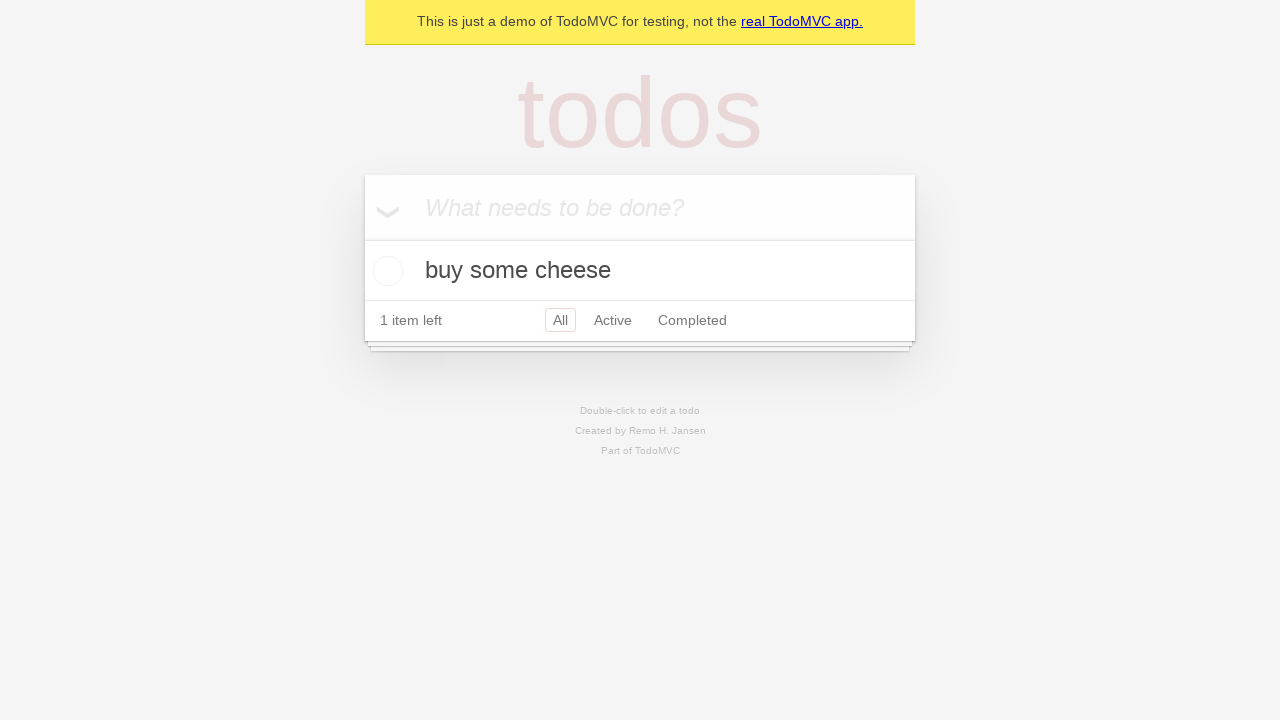

Filled new todo input with 'feed the cat' on internal:attr=[placeholder="What needs to be done?"i]
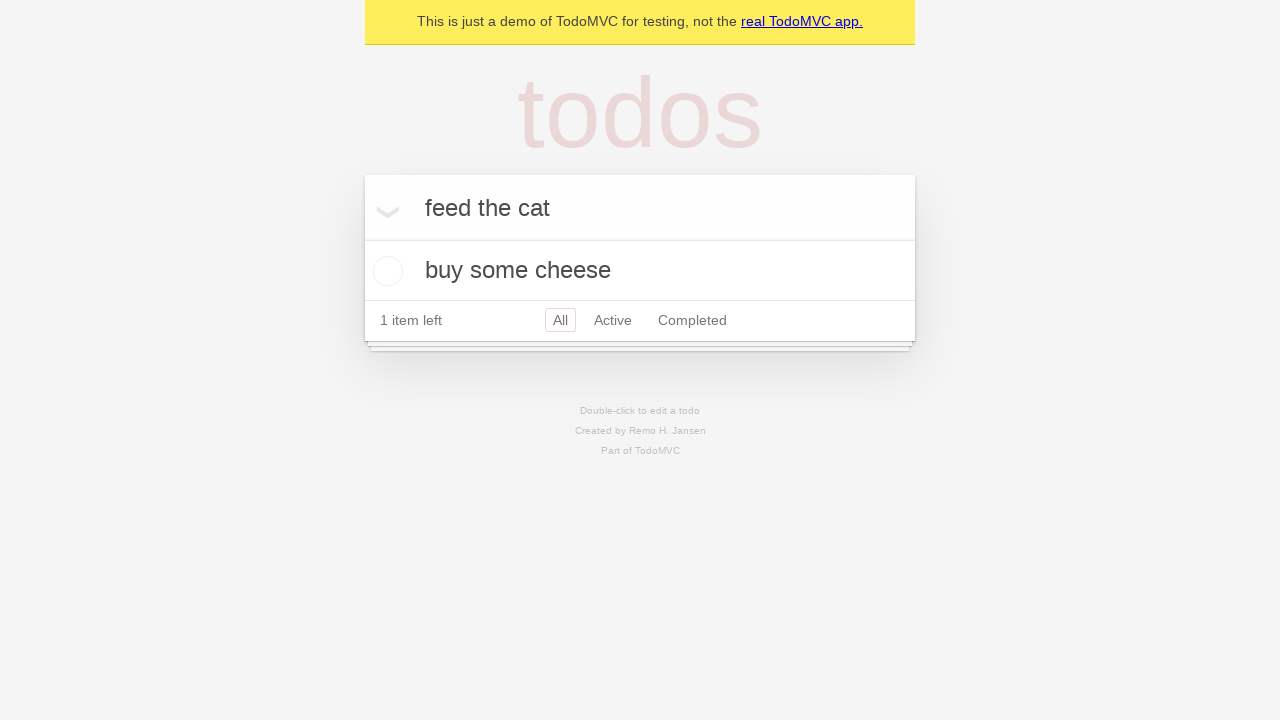

Pressed Enter to create todo item 'feed the cat' on internal:attr=[placeholder="What needs to be done?"i]
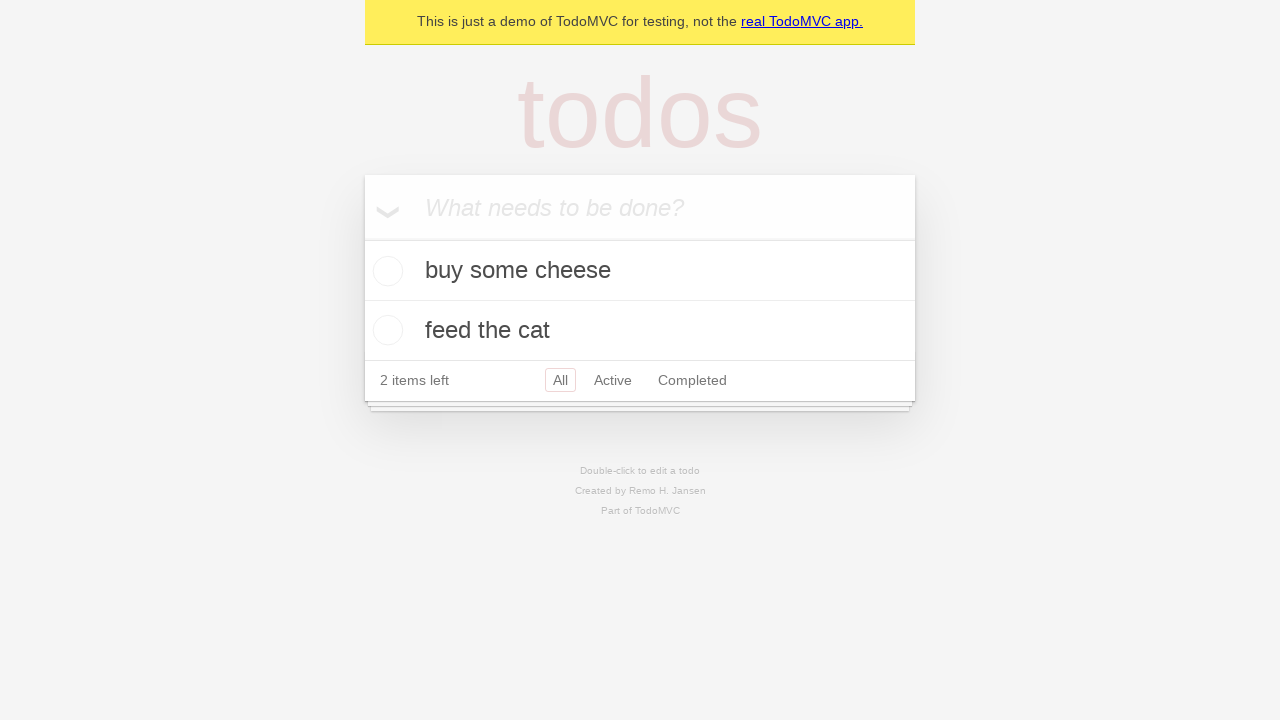

Filled new todo input with 'book a doctors appointment' on internal:attr=[placeholder="What needs to be done?"i]
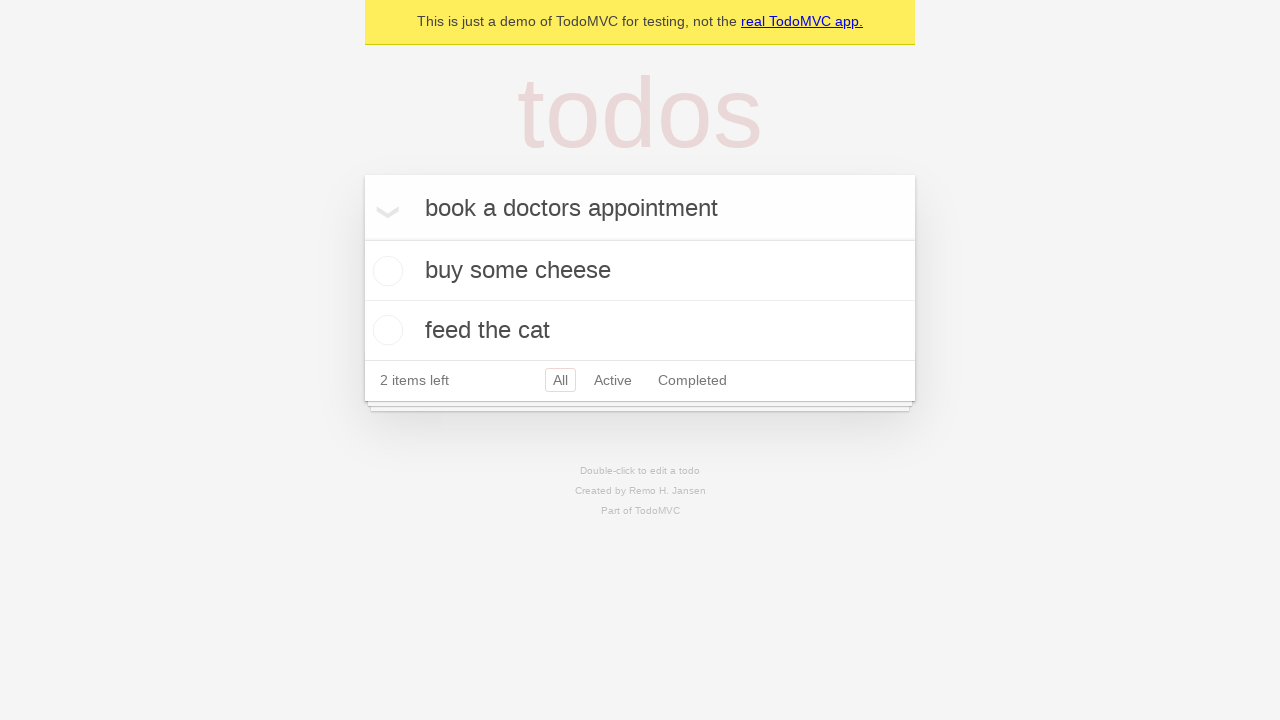

Pressed Enter to create todo item 'book a doctors appointment' on internal:attr=[placeholder="What needs to be done?"i]
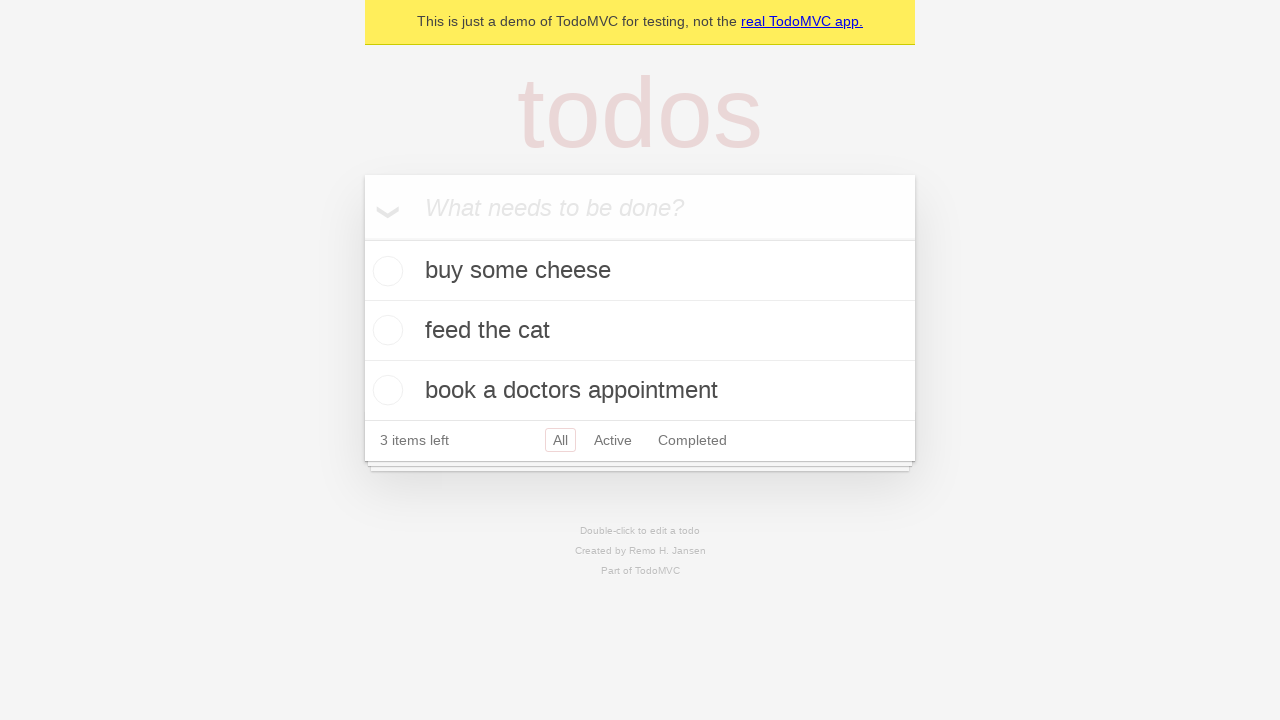

All 3 todo items have been created and loaded
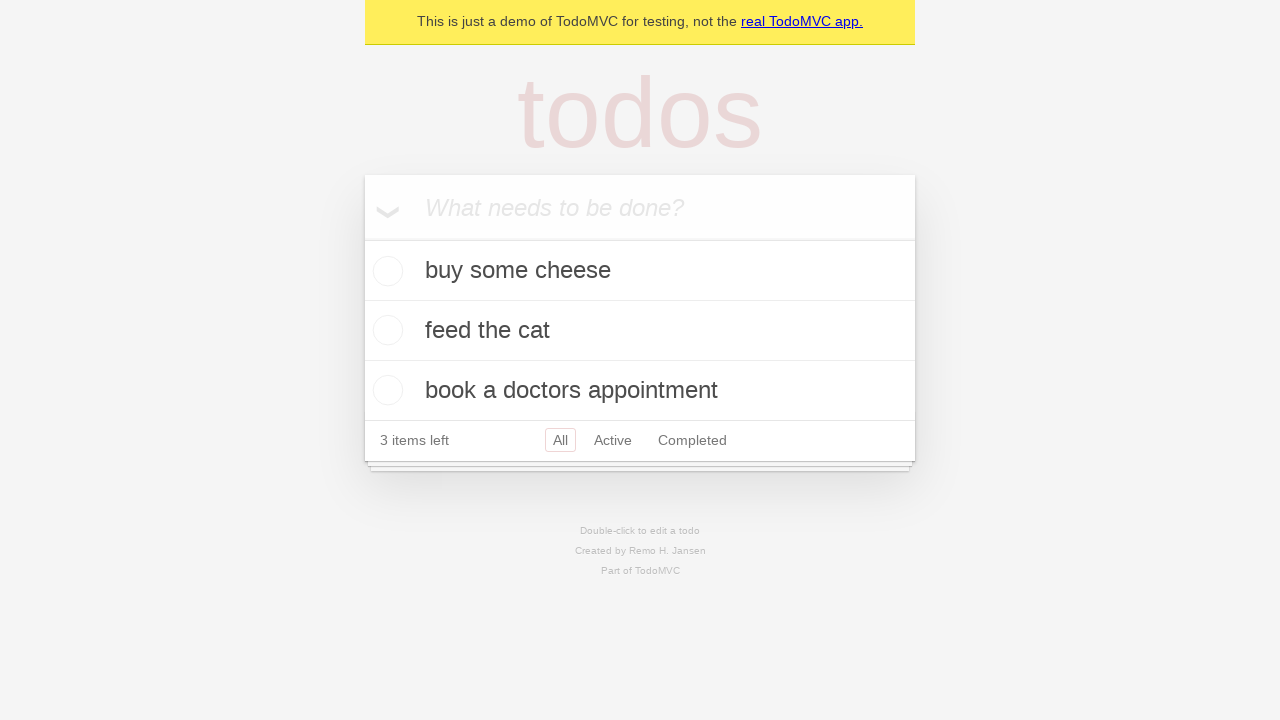

Double-clicked on the second todo item to enter edit mode at (640, 331) on internal:testid=[data-testid="todo-item"s] >> nth=1
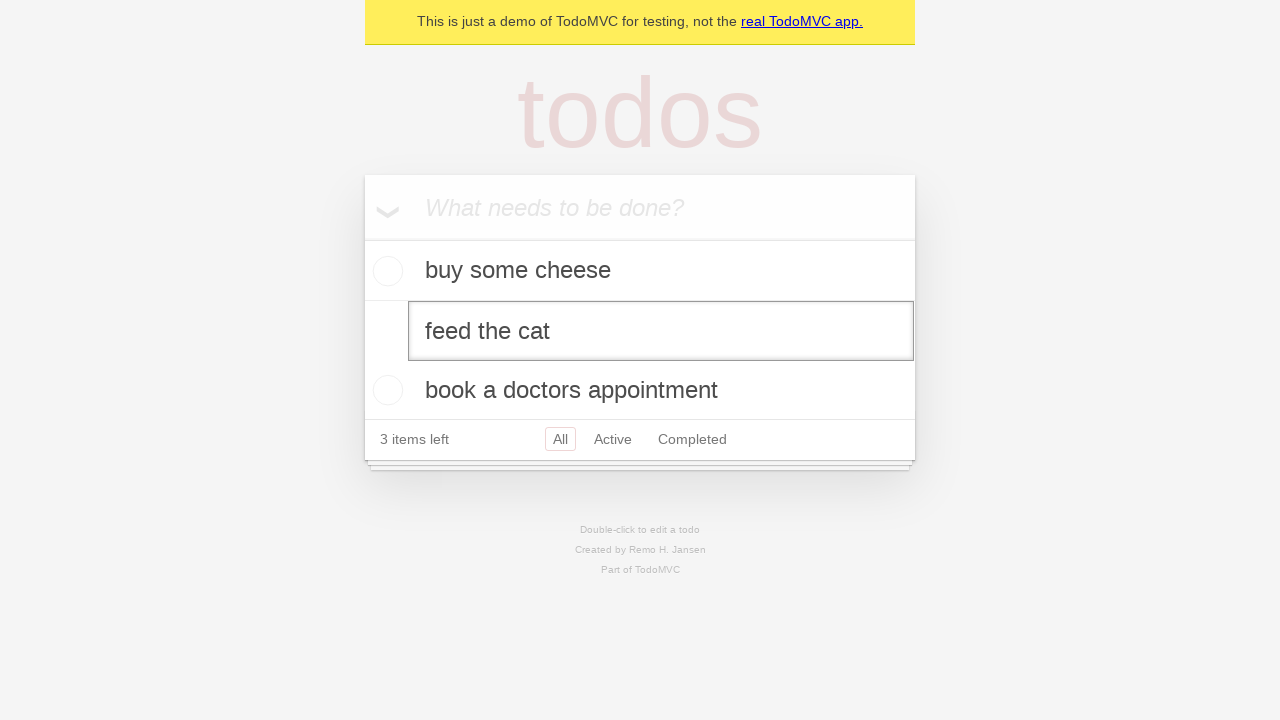

Edit textbox appeared - todo item is now in edit mode
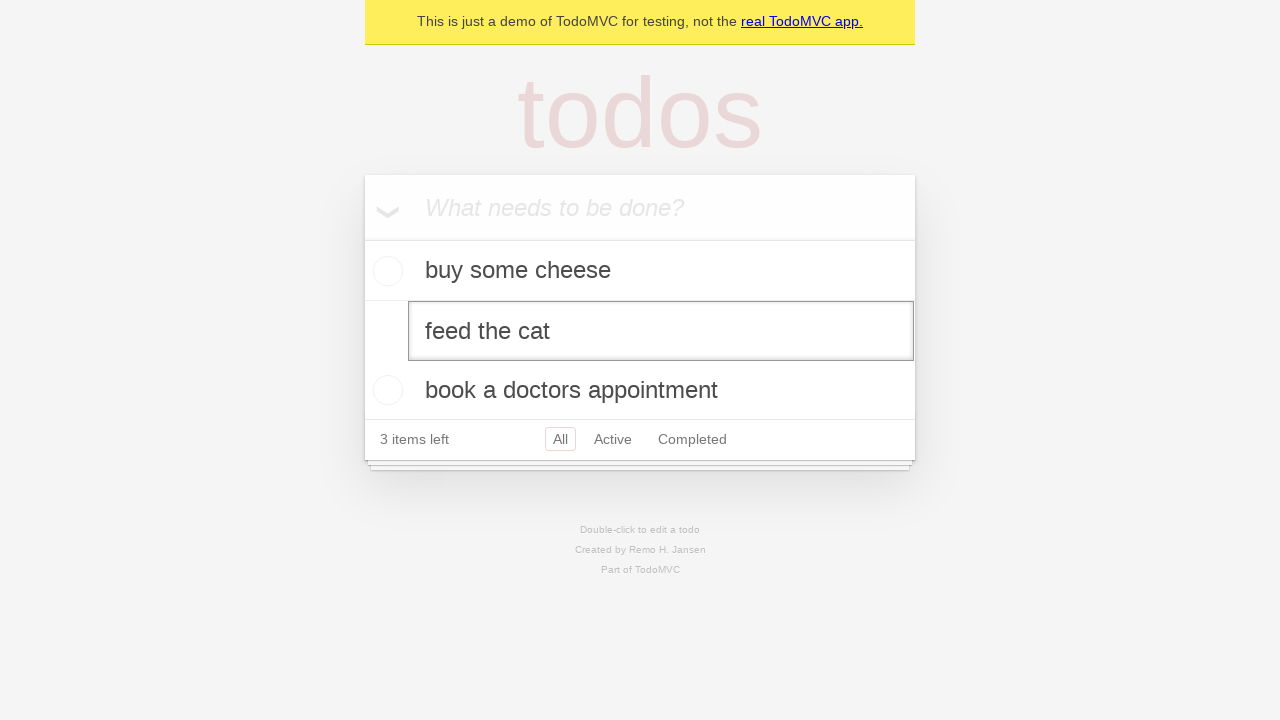

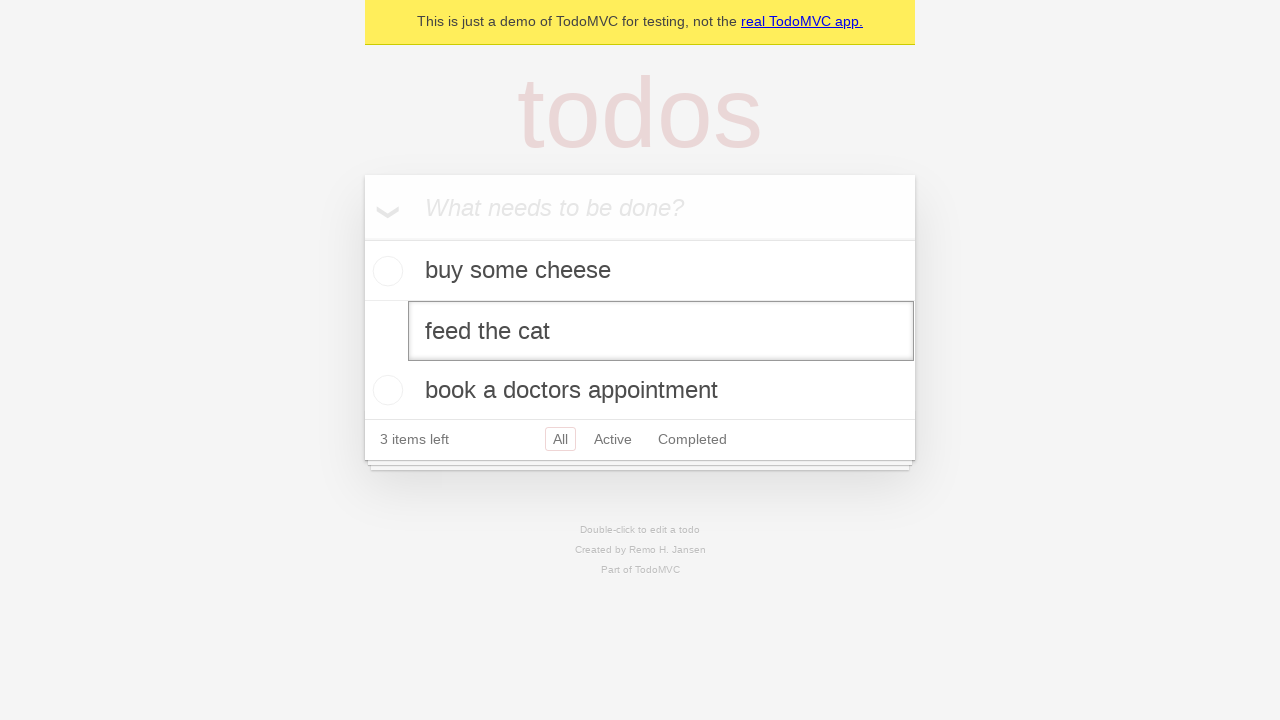